Tests navigation from patient registration page to the patient list page

Starting URL: https://cadastro-medicos-pacientes-a4n9.vercel.app/pages/pacientes.html

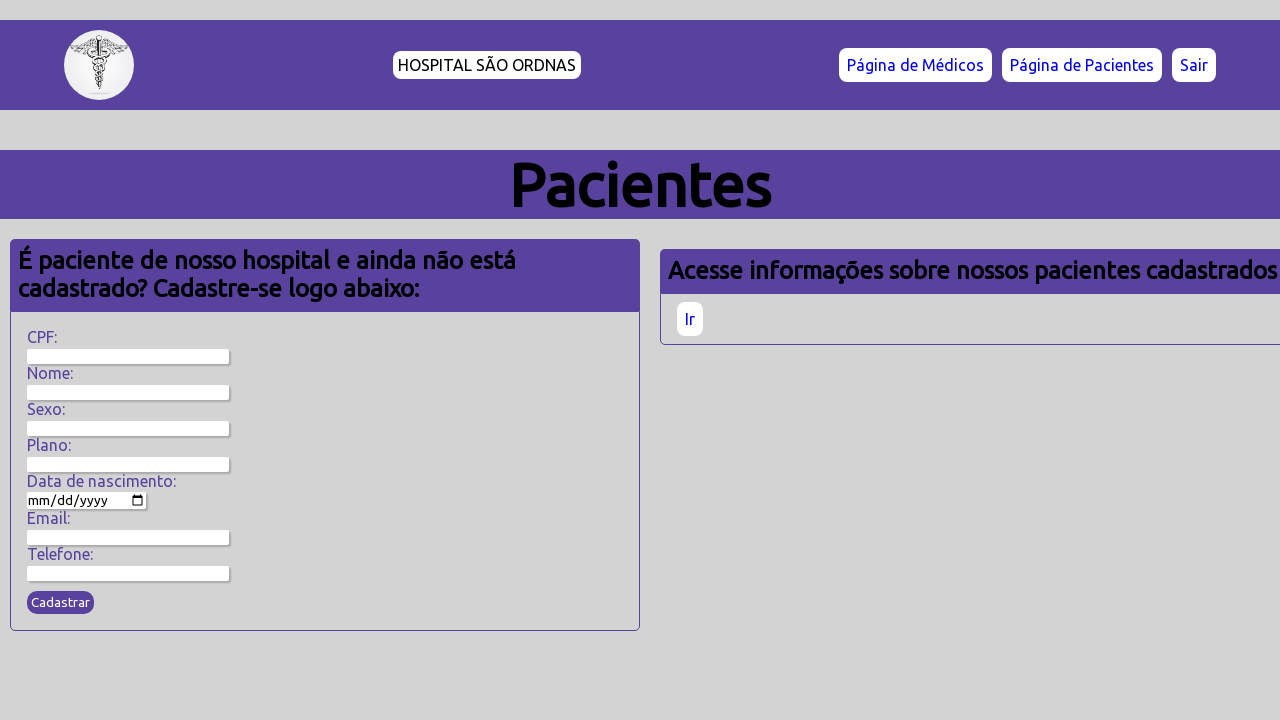

Clicked on the patient list page link at (690, 319) on a[href='dadosPaciente.html'], a[href='./dadosPaciente.html'], a:has-text('Lista'
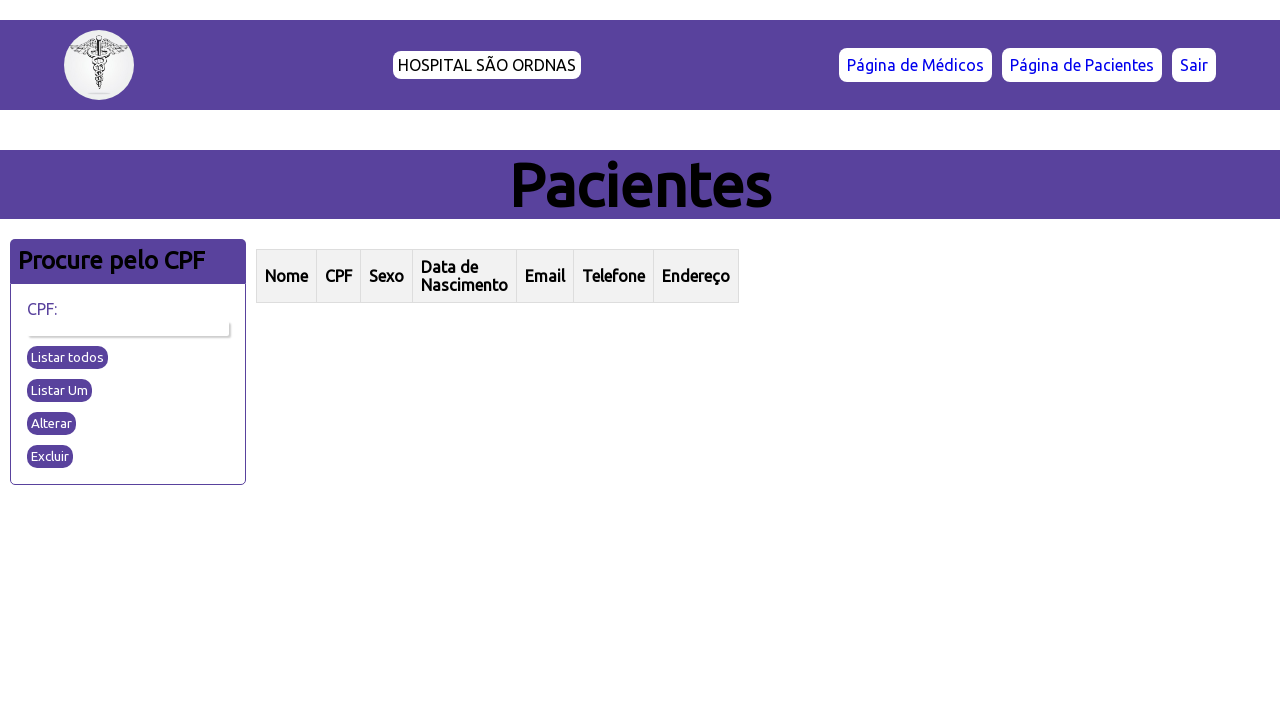

Navigation to patient list page completed and URL verified
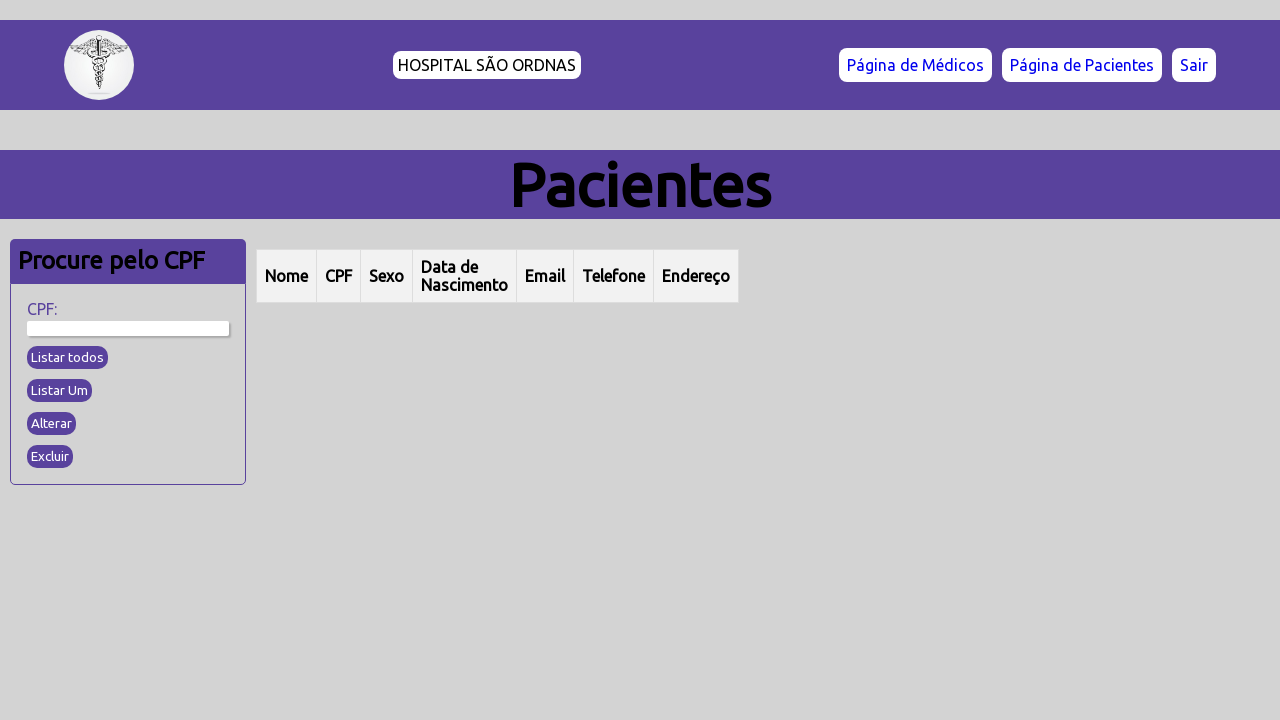

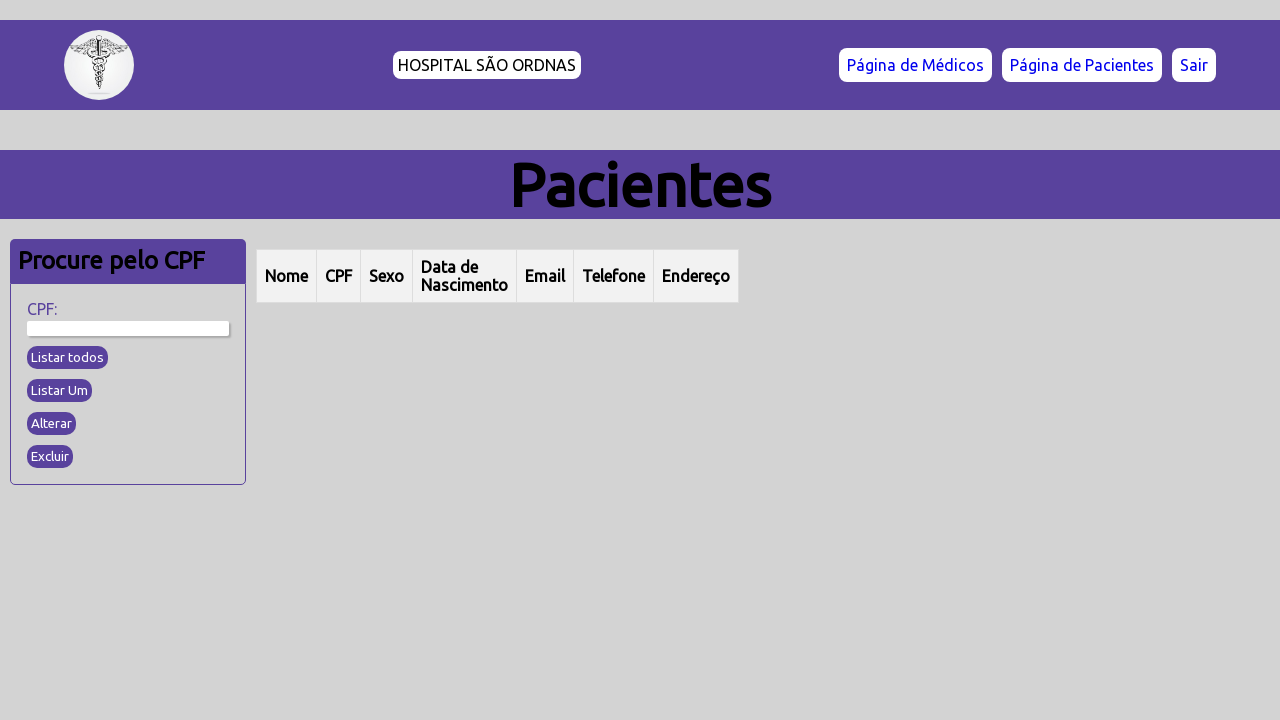